Tests the User Agreement link in footer opens in a new tab

Starting URL: https://test-server-pro.ru/

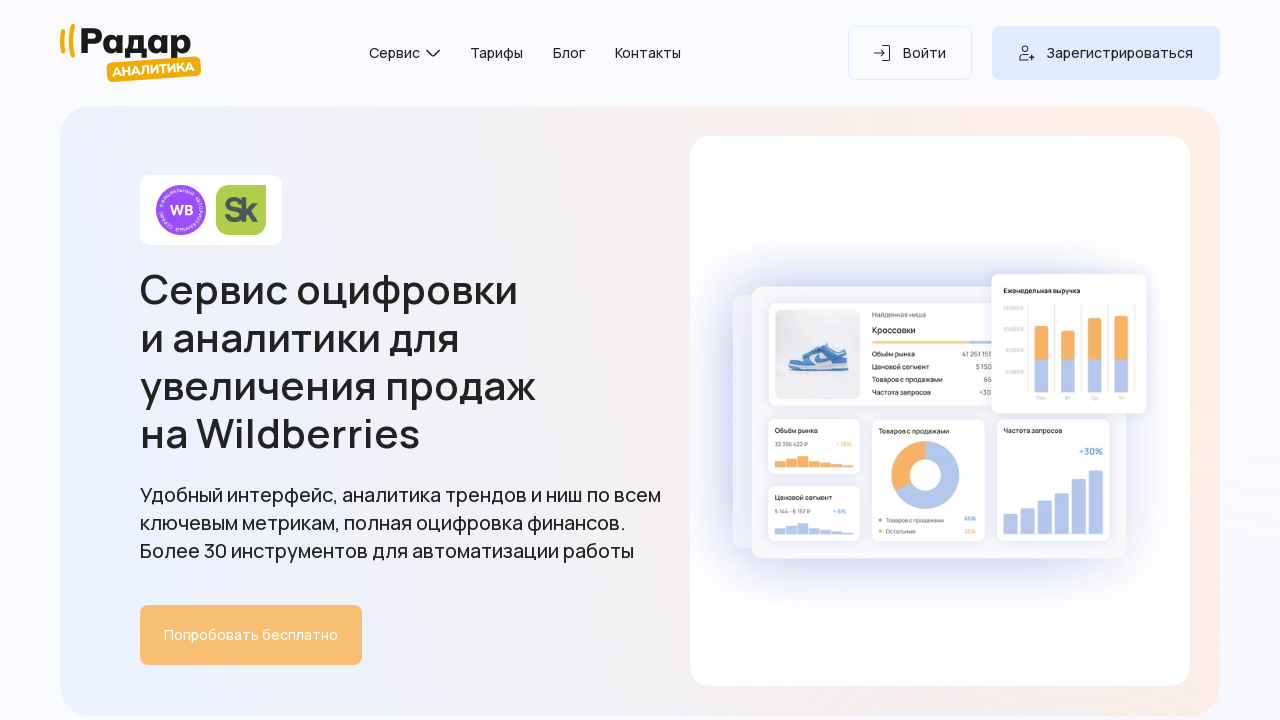

Set viewport size to 1920x1080
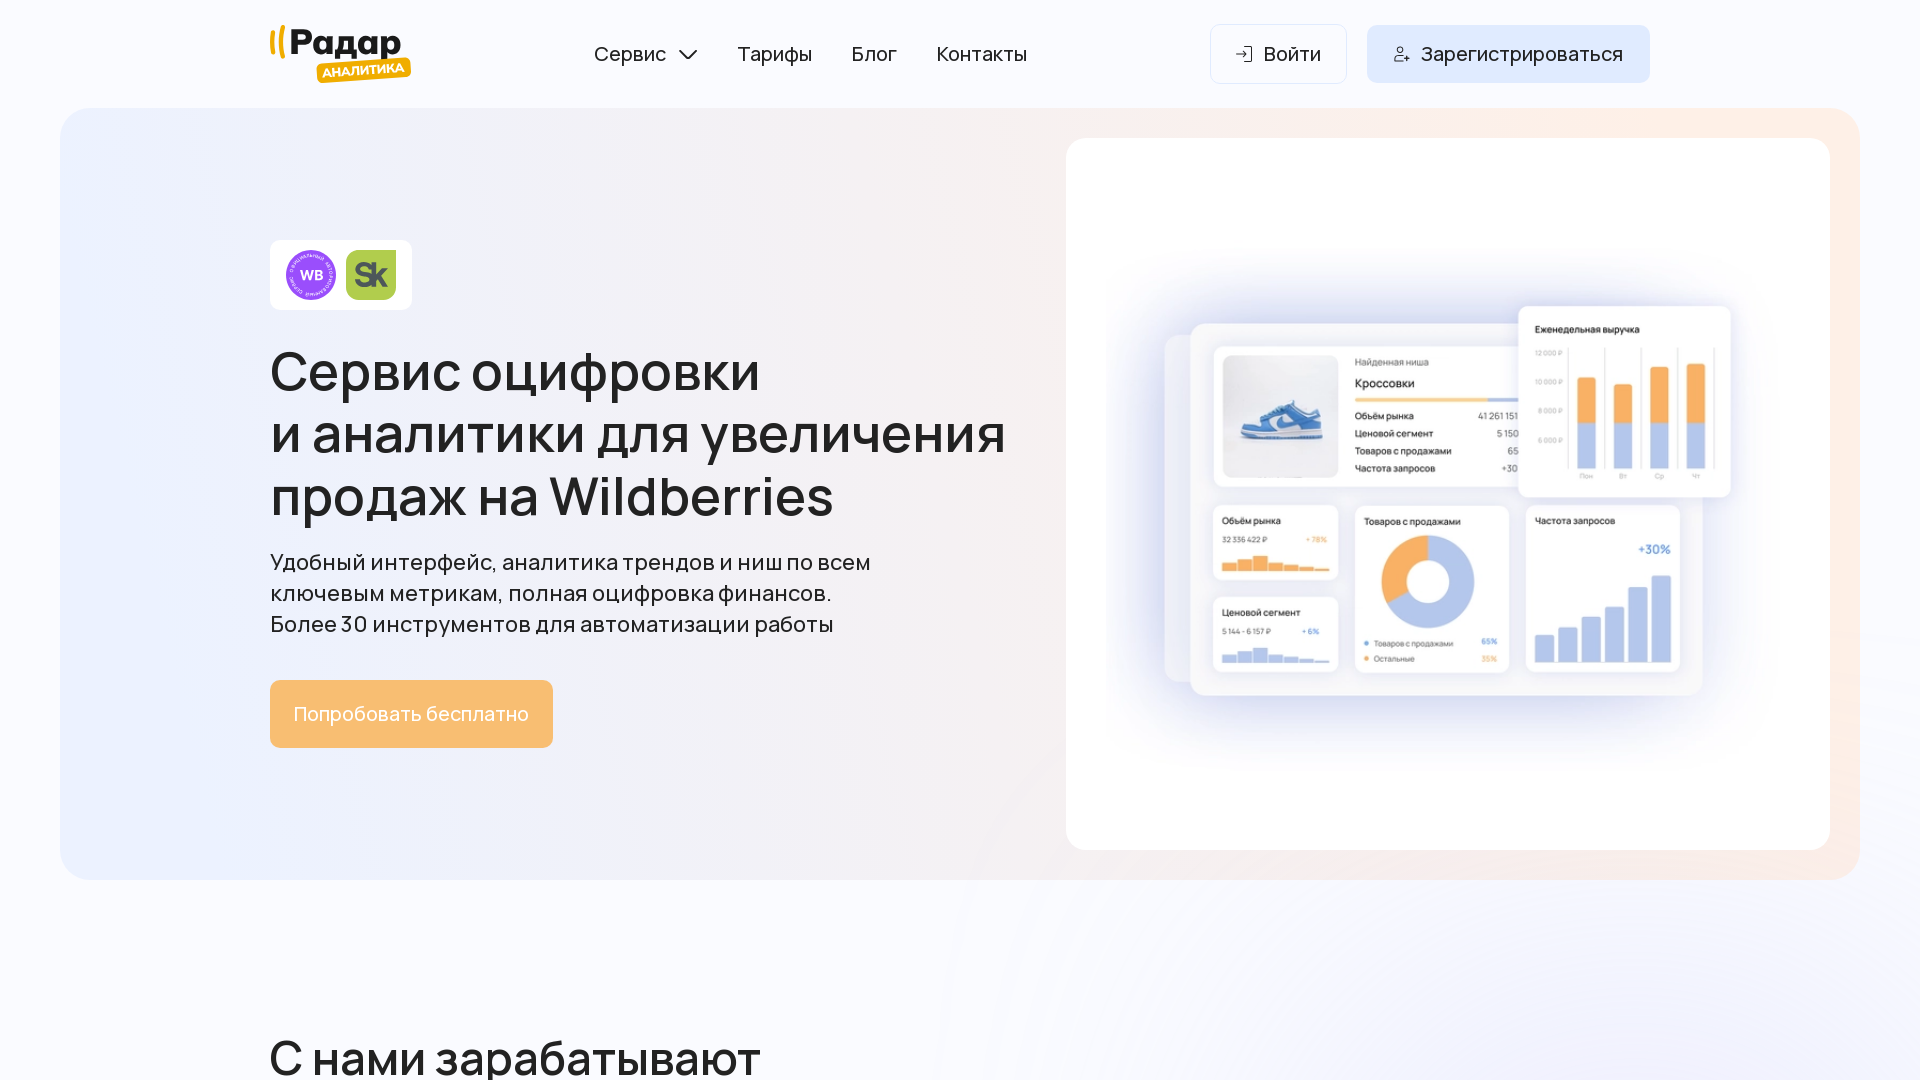

Clicked User Agreement link in footer at (848, 1018) on internal:role=link[name="Пользовательское соглашение"i]
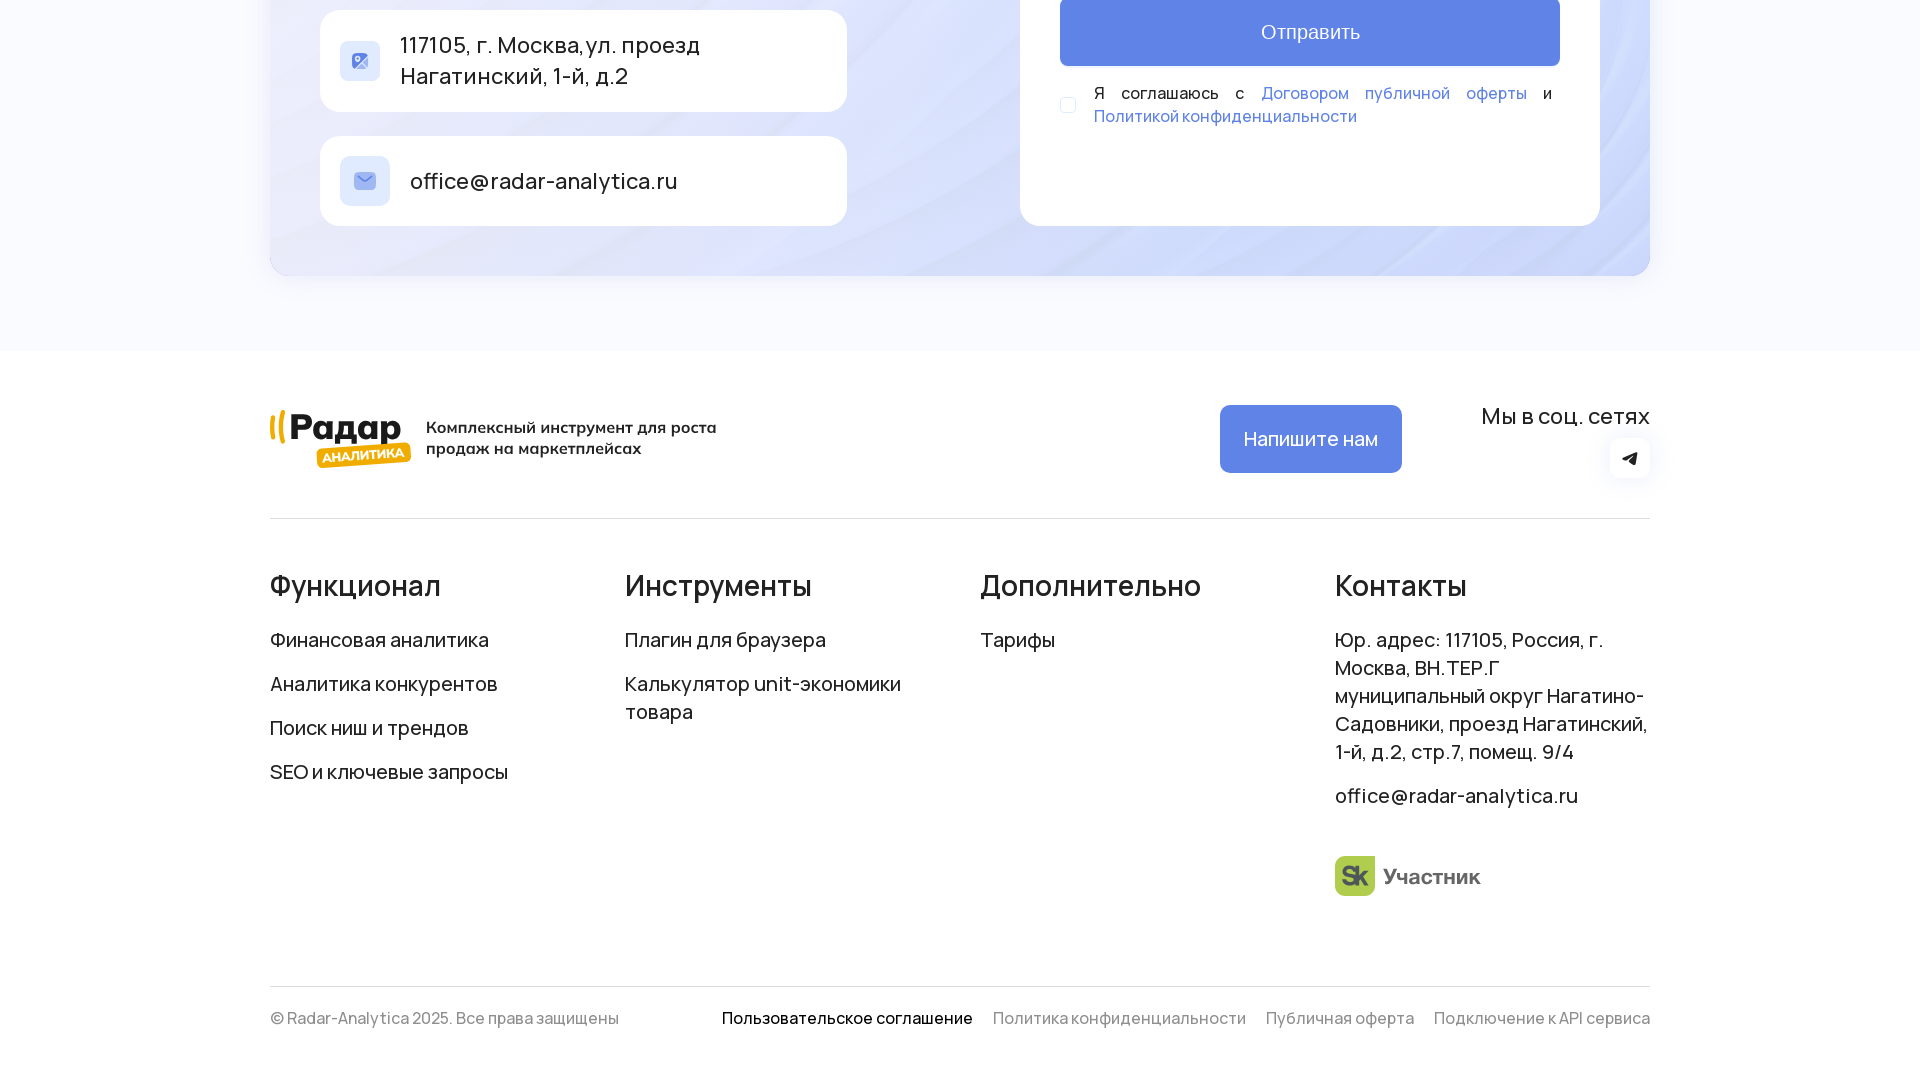

User Agreement link opened in new tab
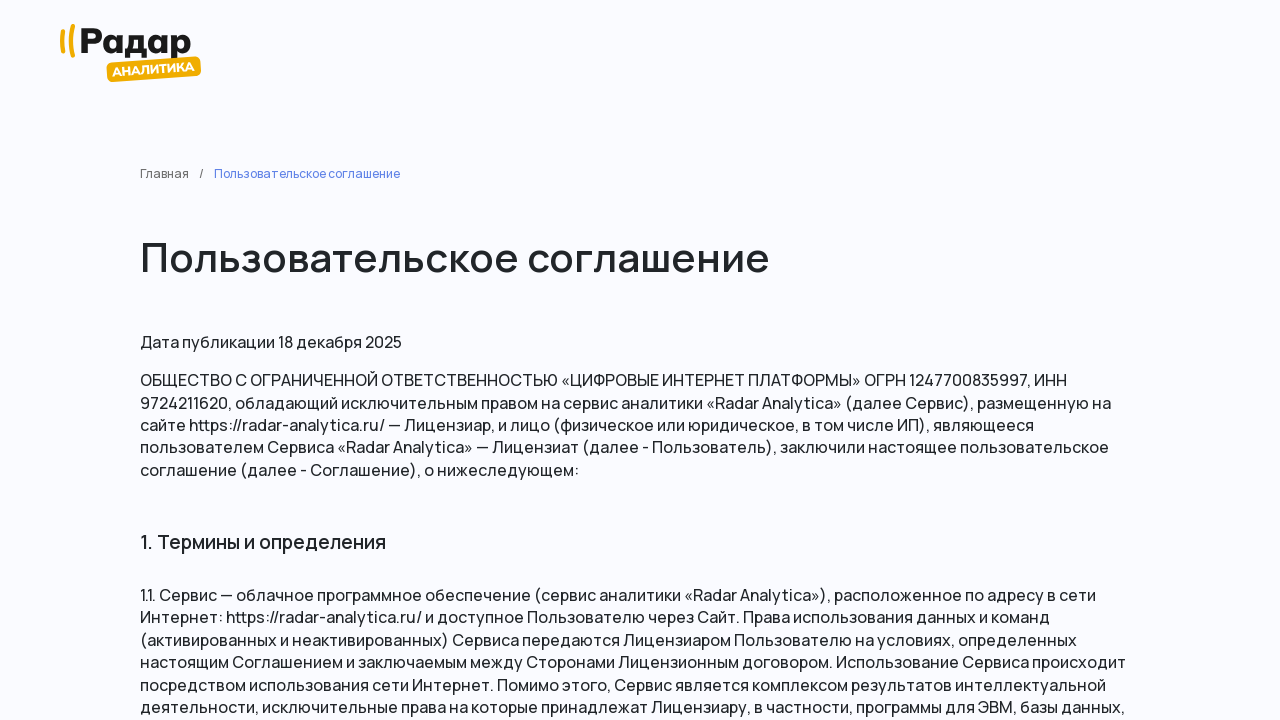

New page loaded with URL https://test-server-pro.ru/user-agreement
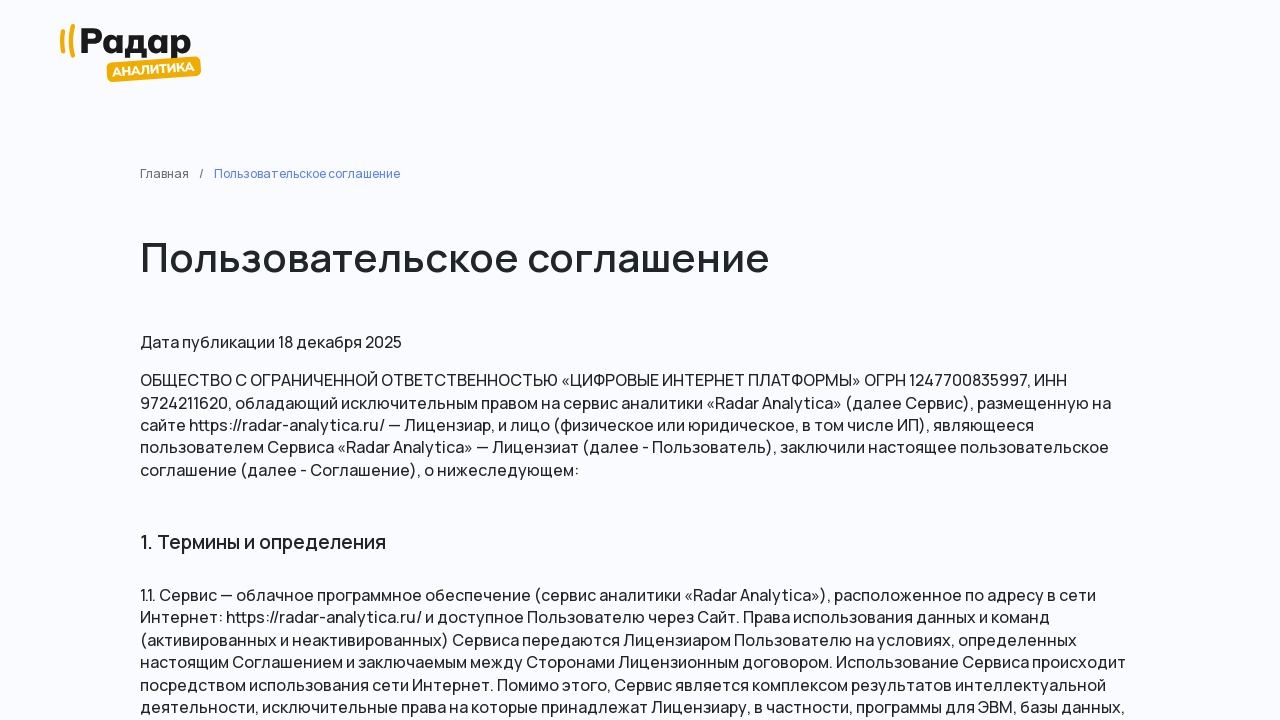

User Agreement heading is visible on the page
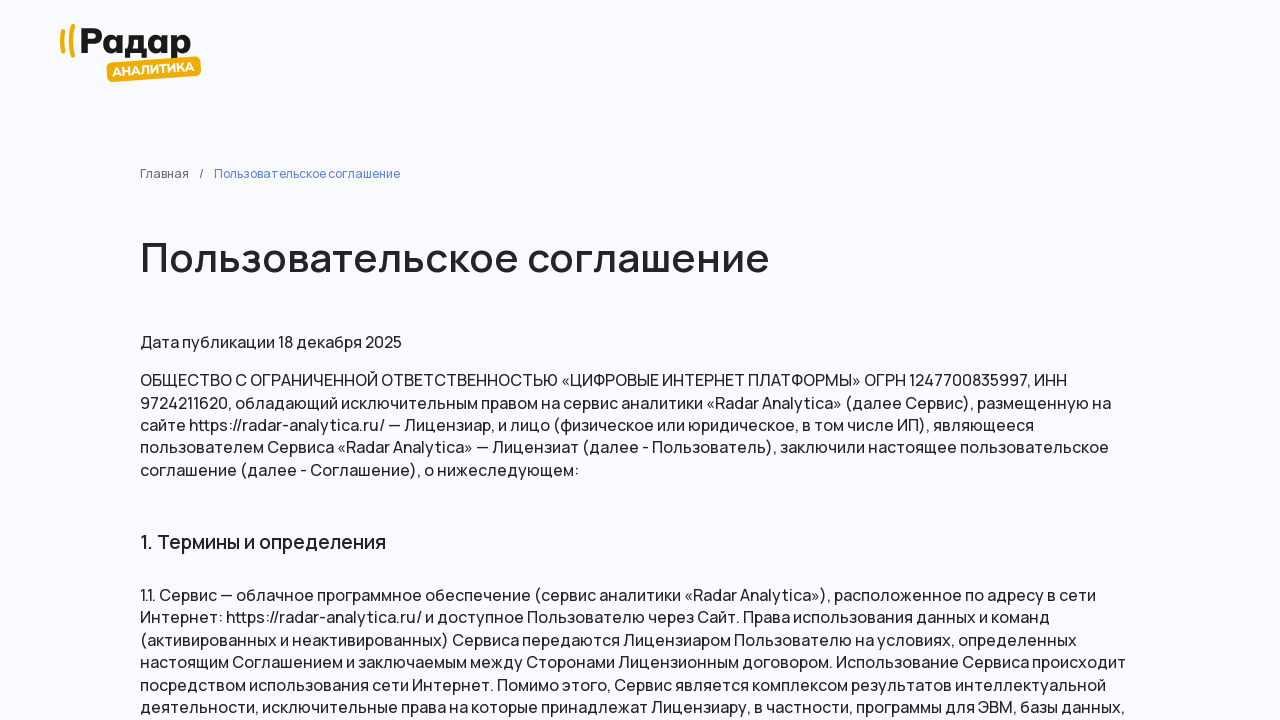

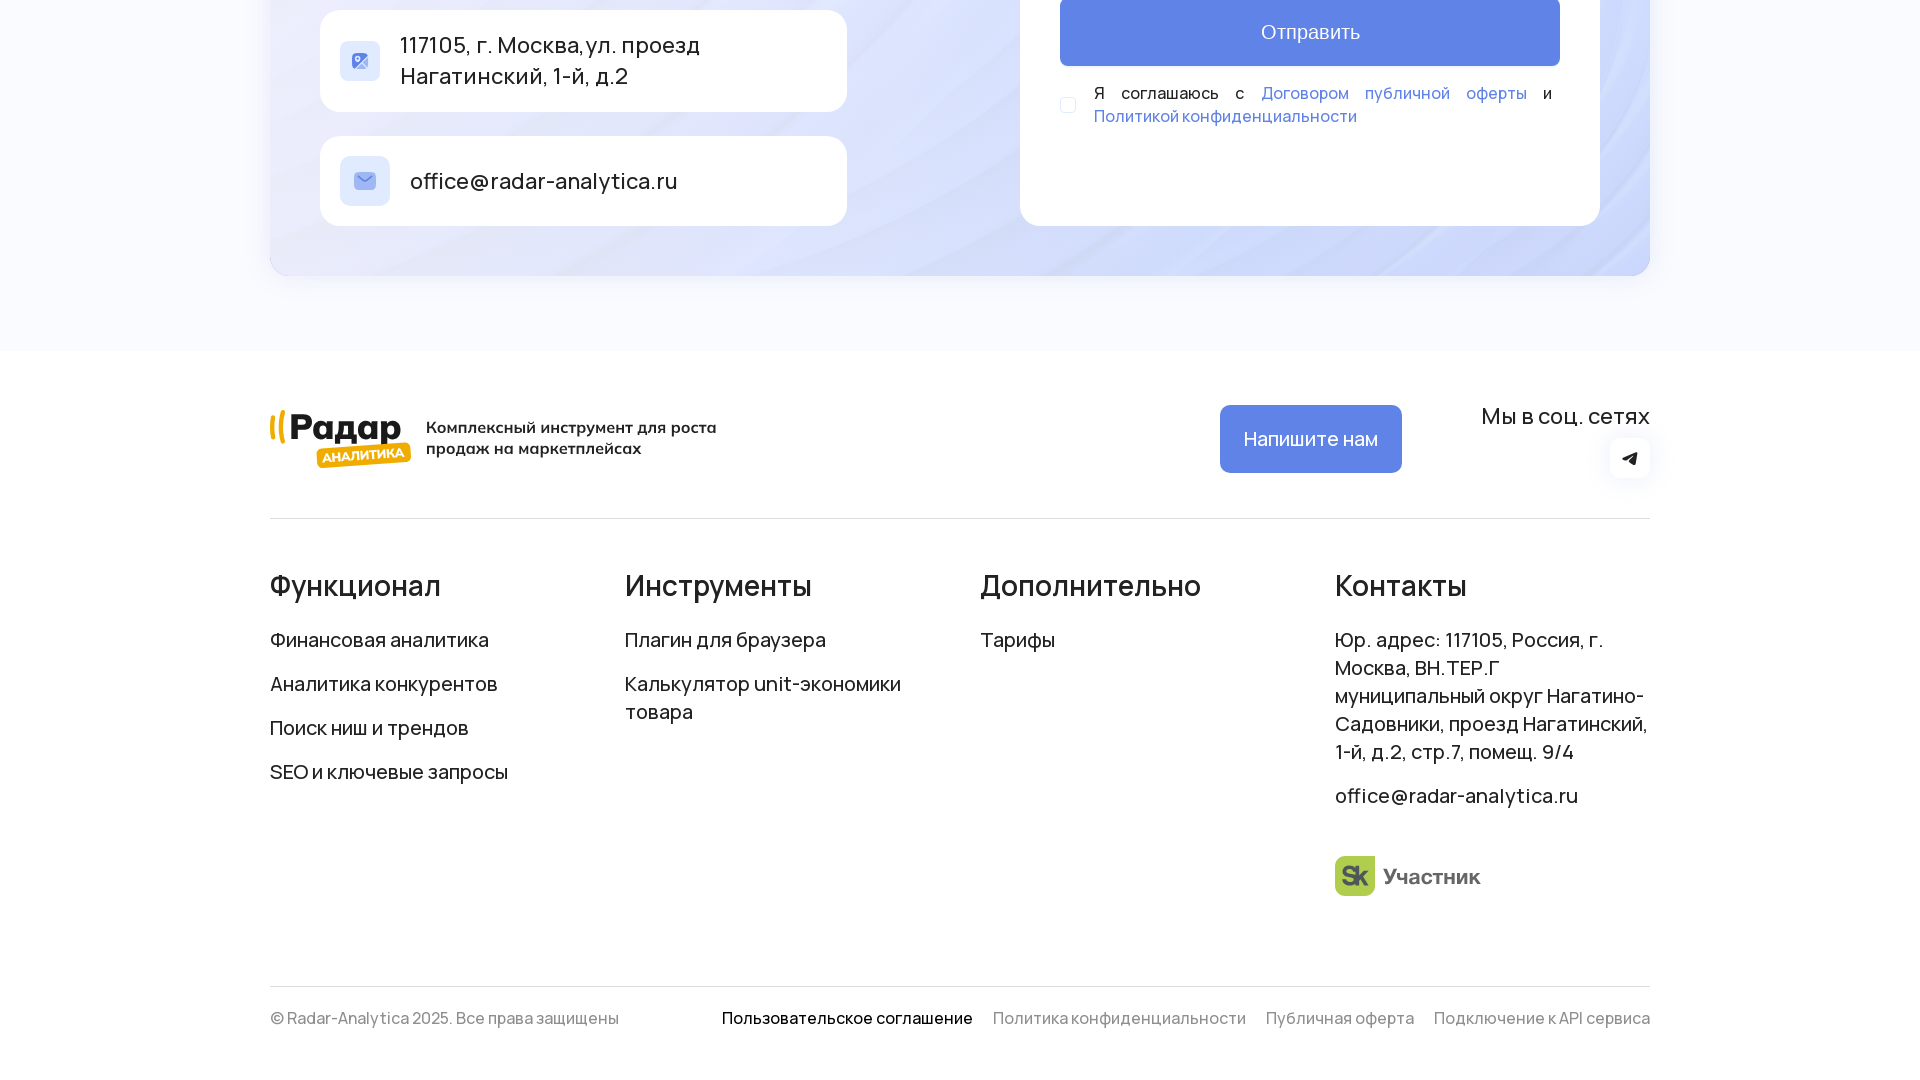